Tests keyboard shortcut functionality by performing Ctrl+A (select all) key combination on a practice page

Starting URL: https://courses.letskodeit.com/practice

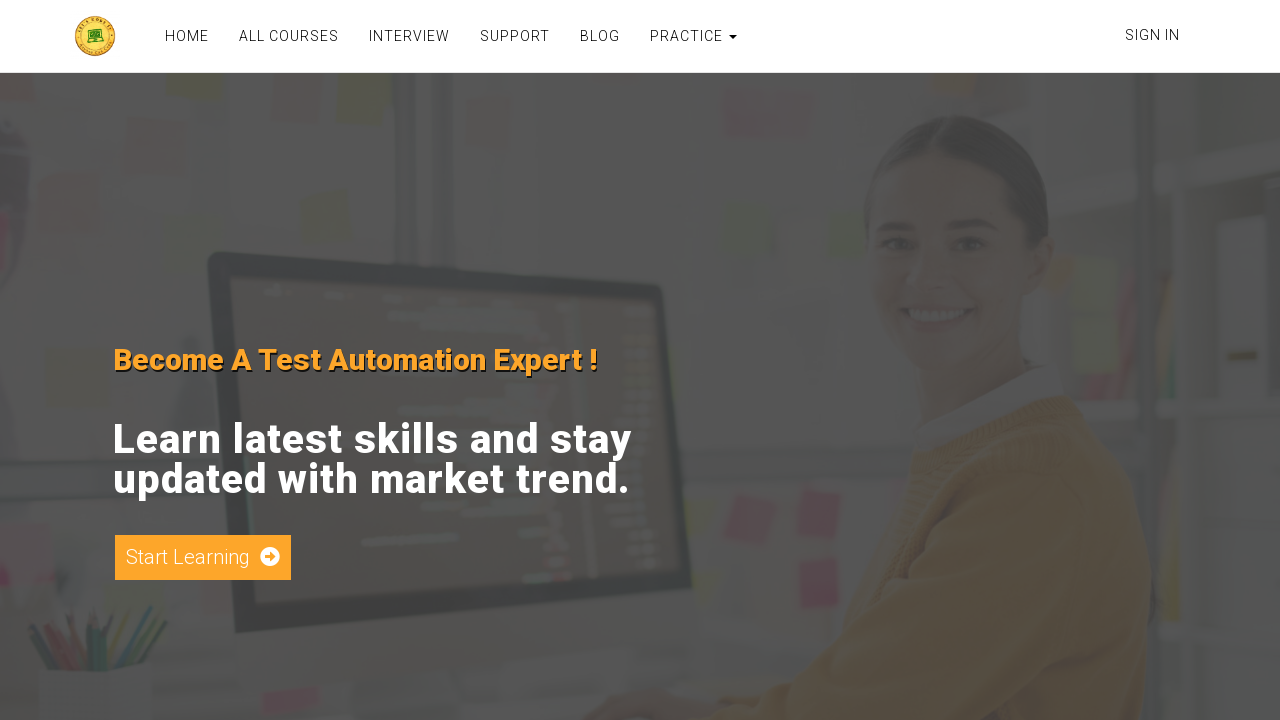

Navigated to practice page at https://courses.letskodeit.com/practice
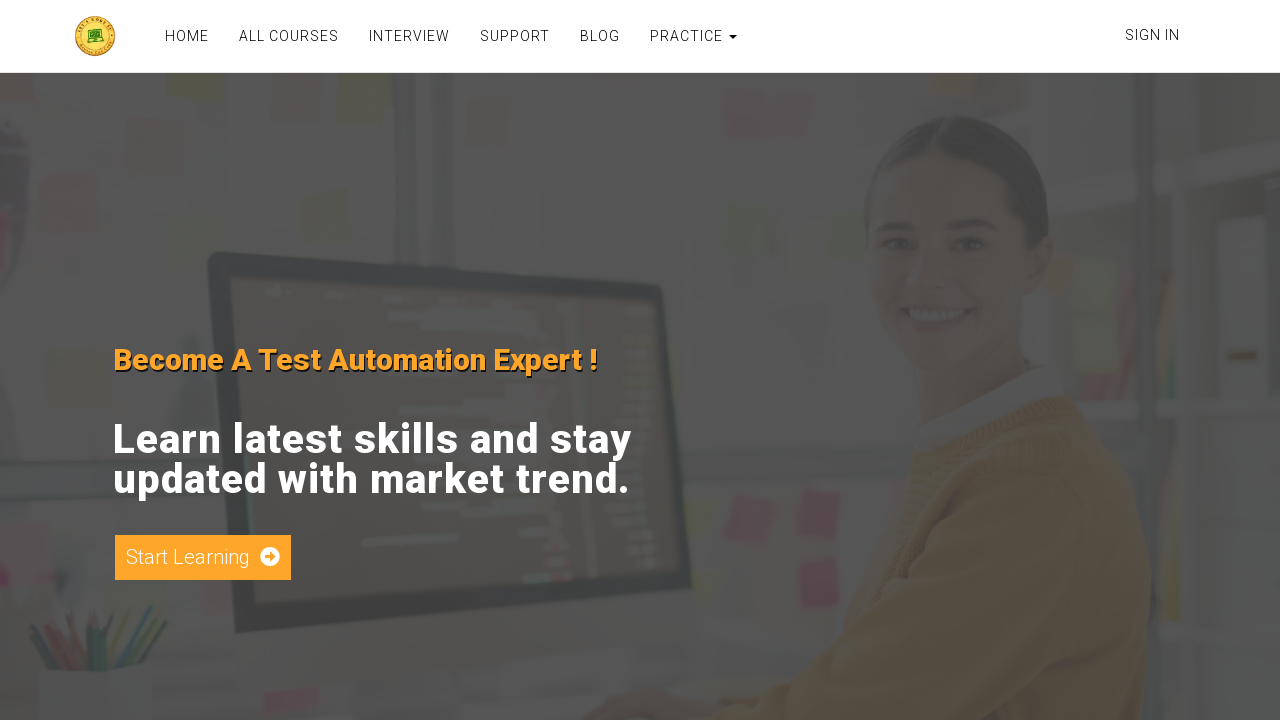

Pressed Control key down
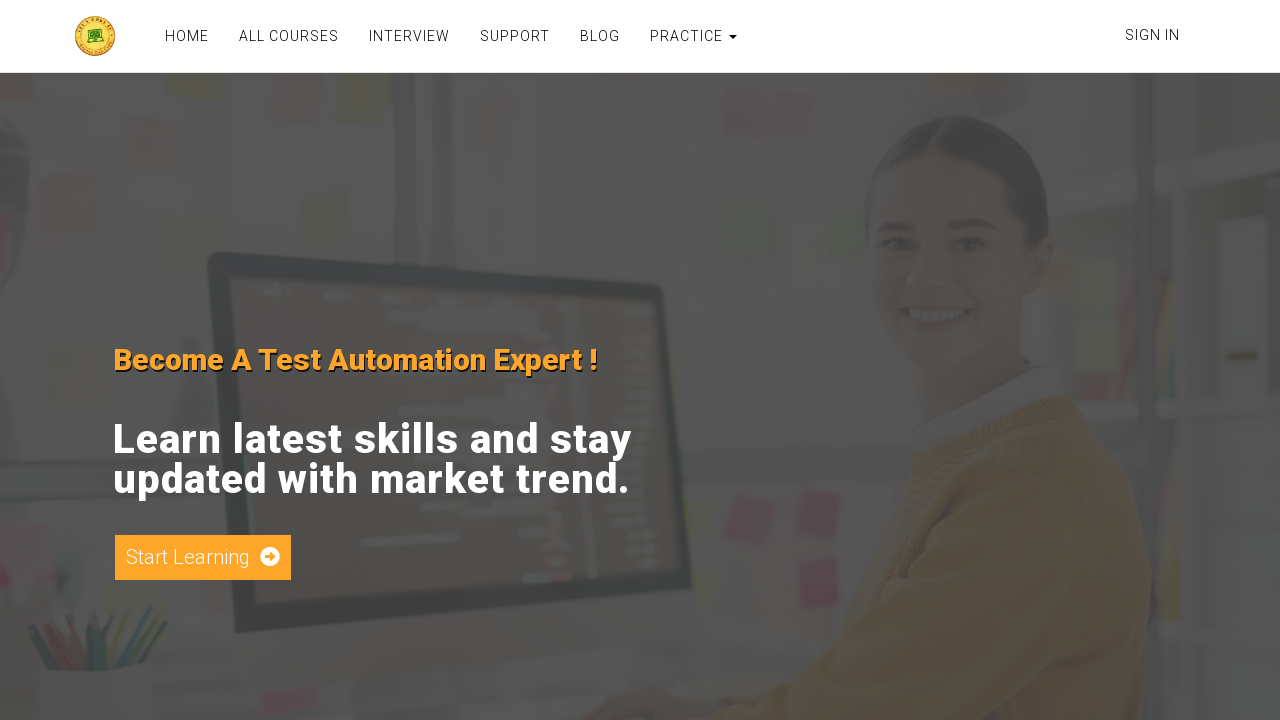

Pressed 'a' key while Control held down for select all
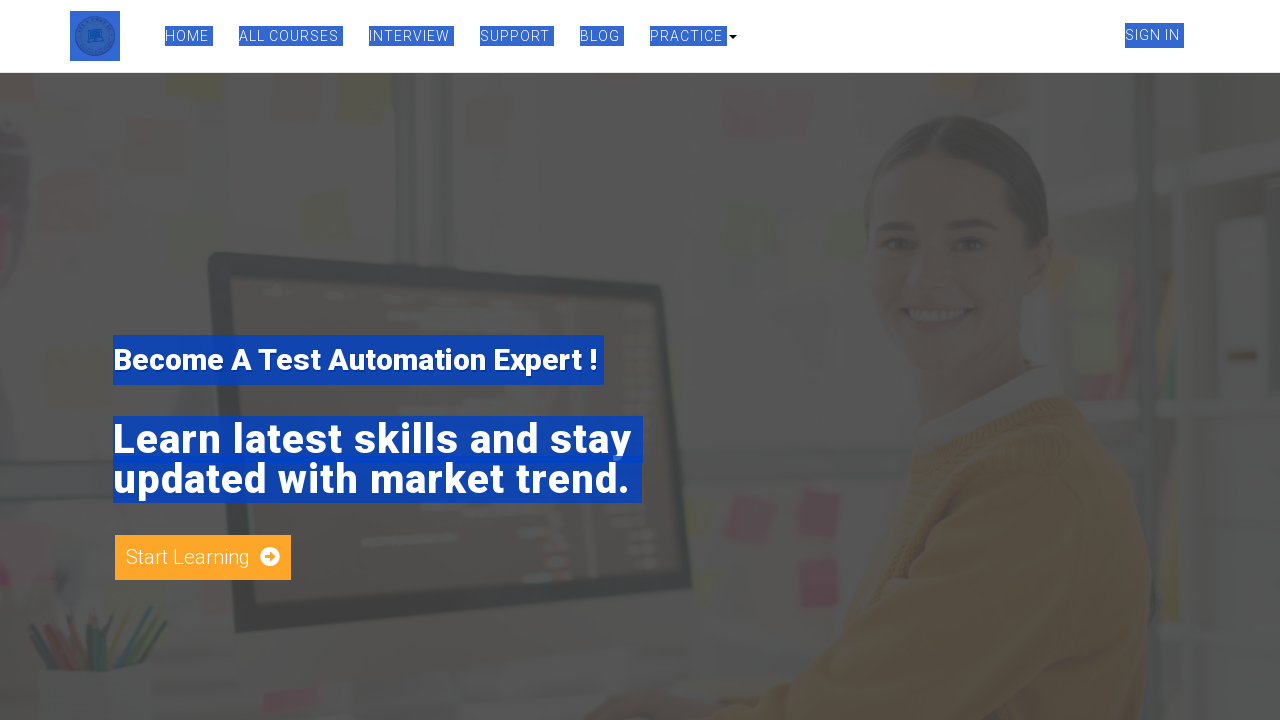

Released Control key after completing Ctrl+A shortcut
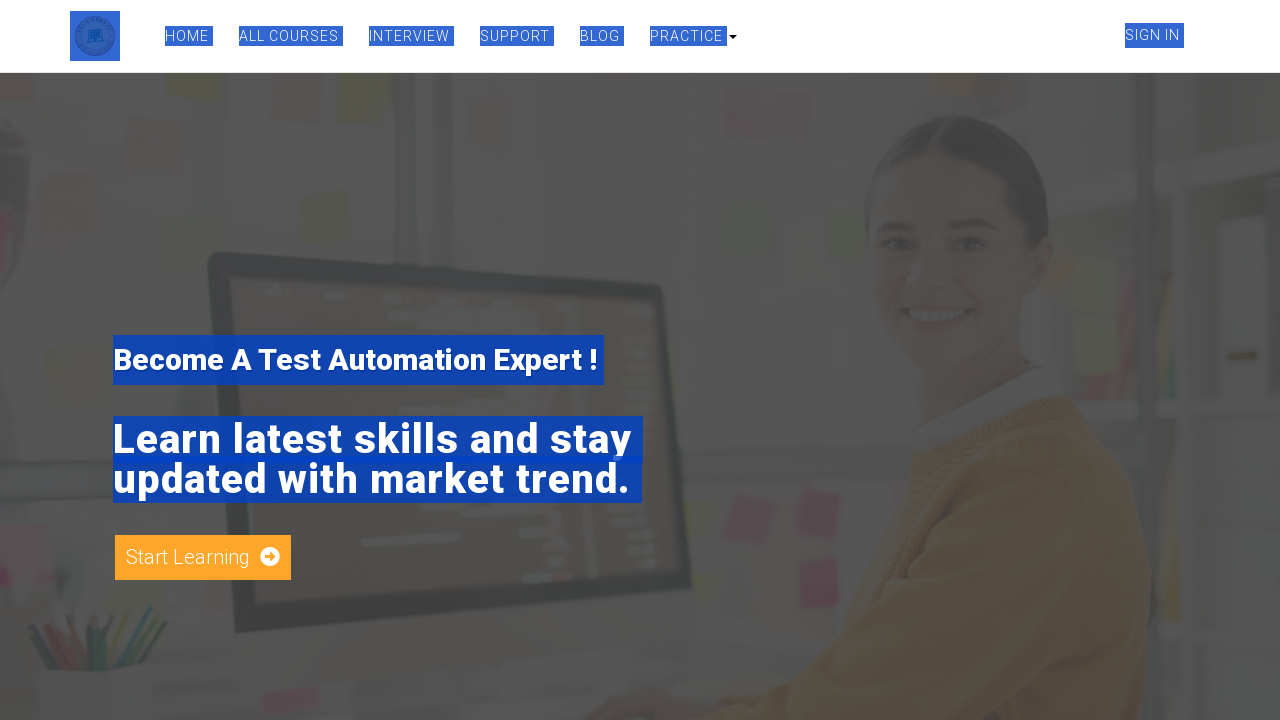

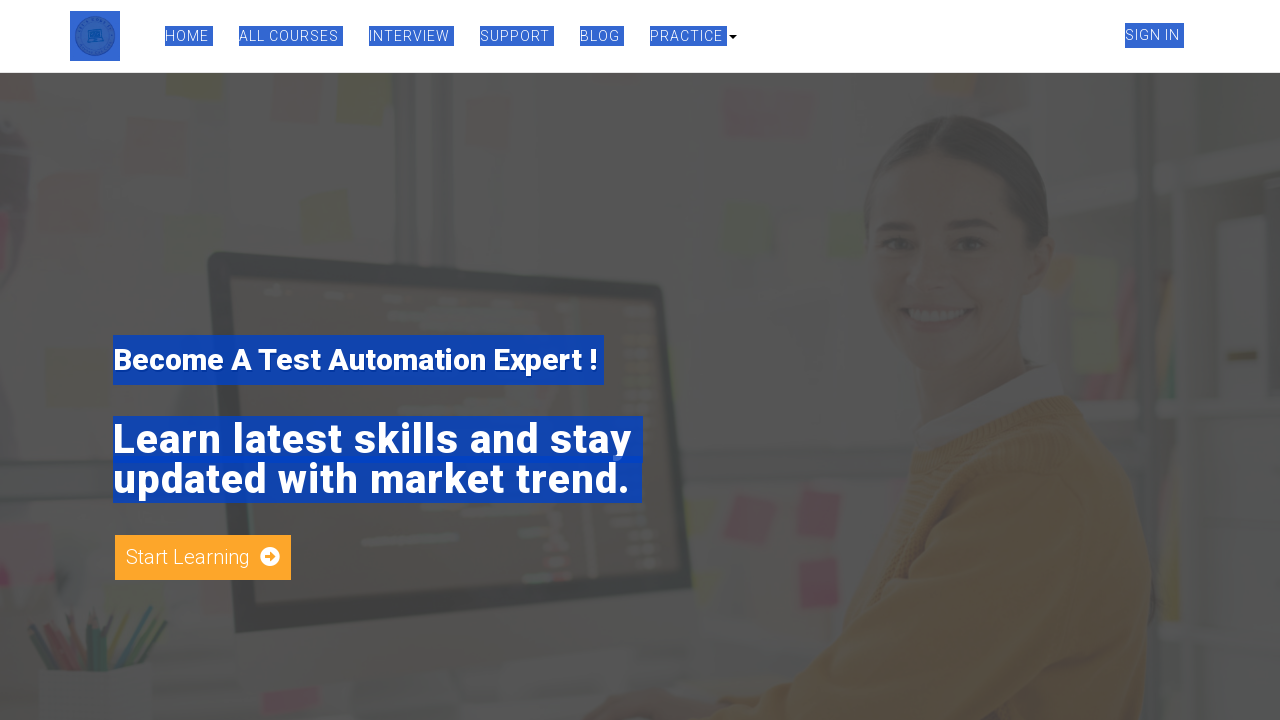